Performs a search on Yahoo Japan by entering a search term in the search box and pressing Enter

Starting URL: https://www.yahoo.co.jp/

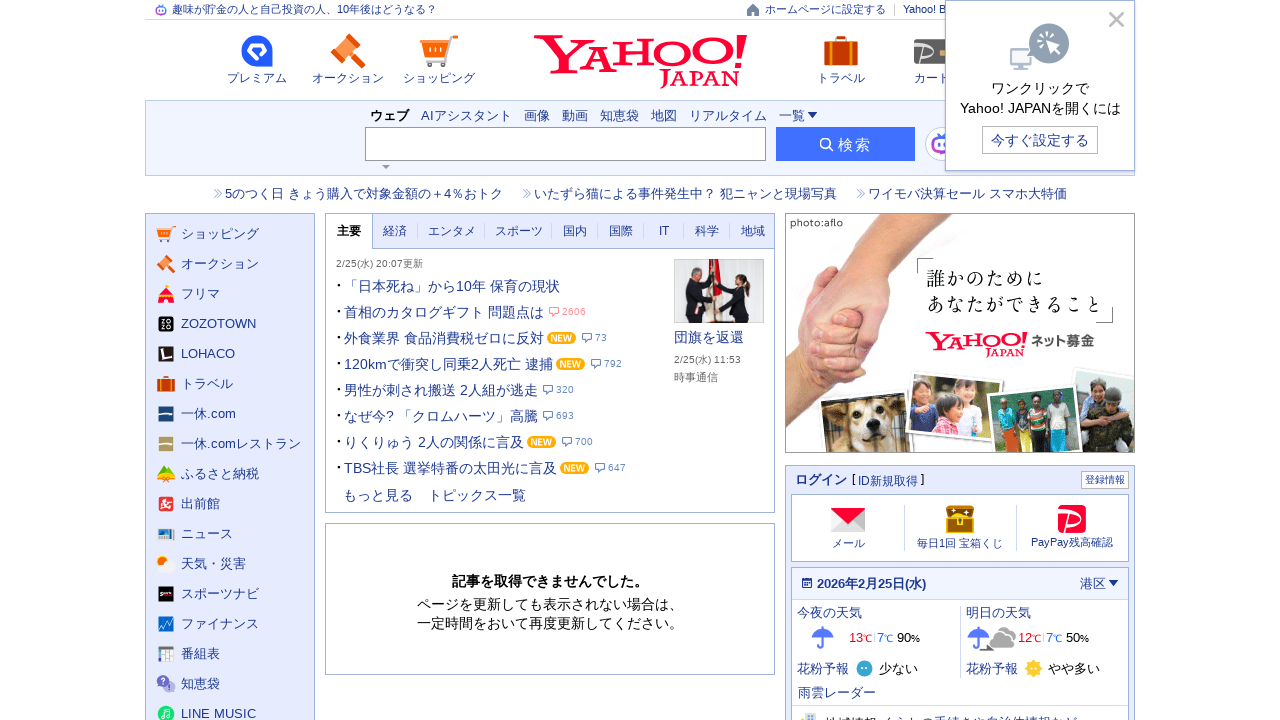

Filled search box with '技術士' search term on input[name='p']
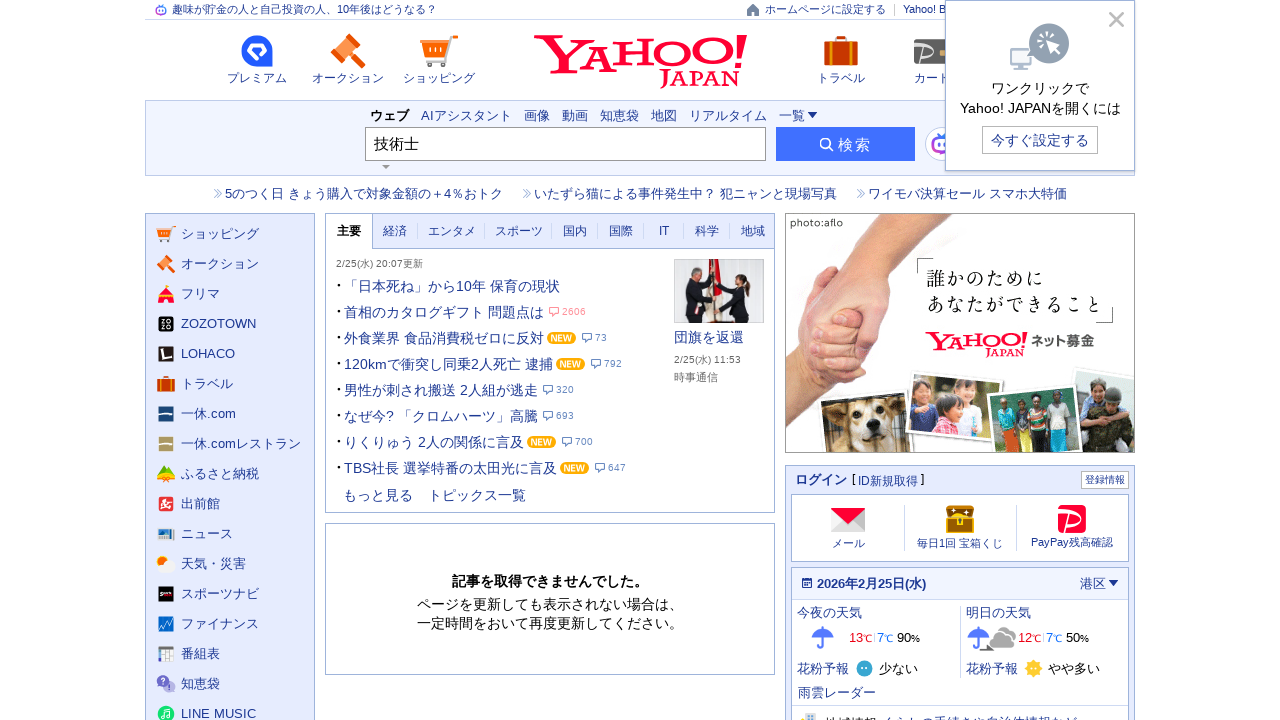

Pressed Enter to submit search on Yahoo Japan on input[name='p']
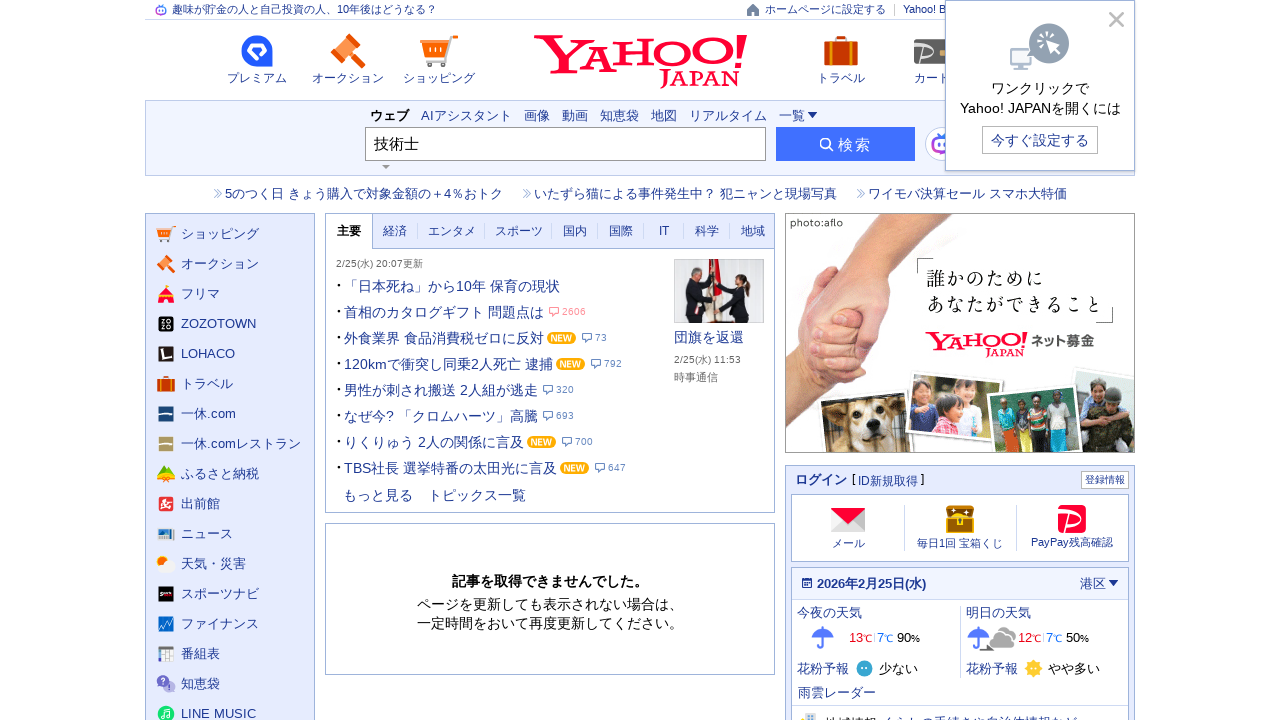

Search results page fully loaded
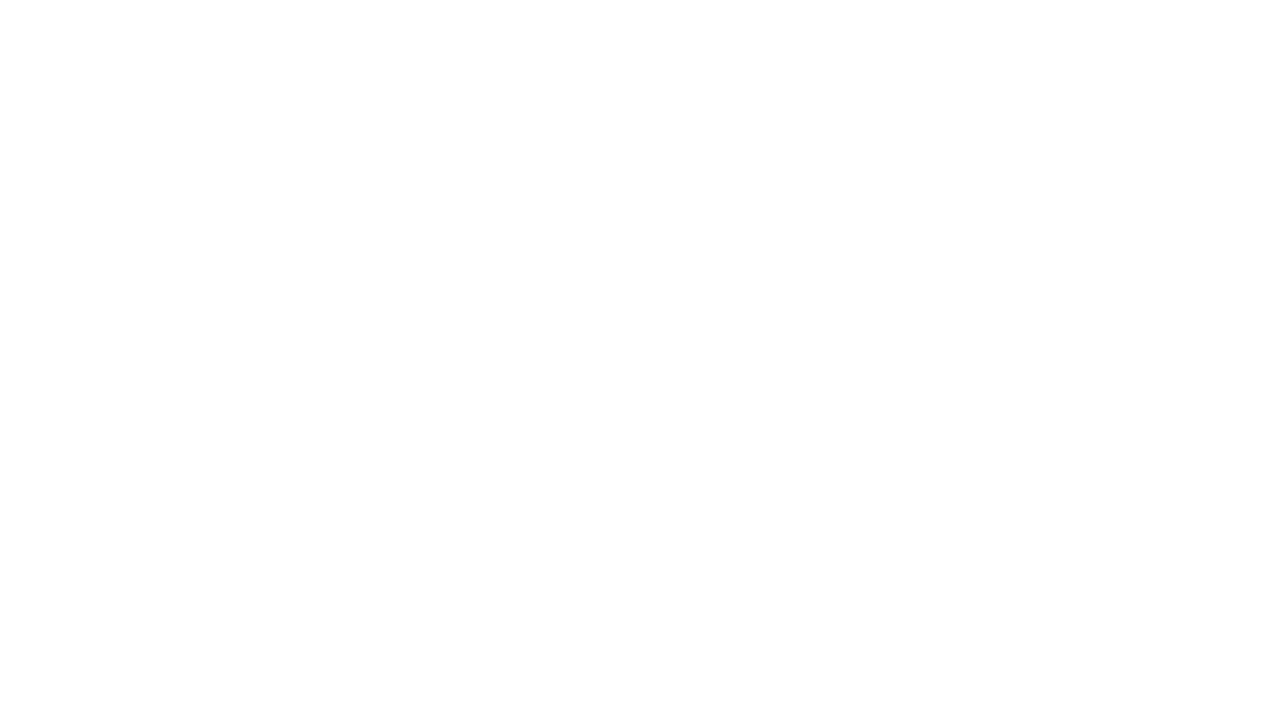

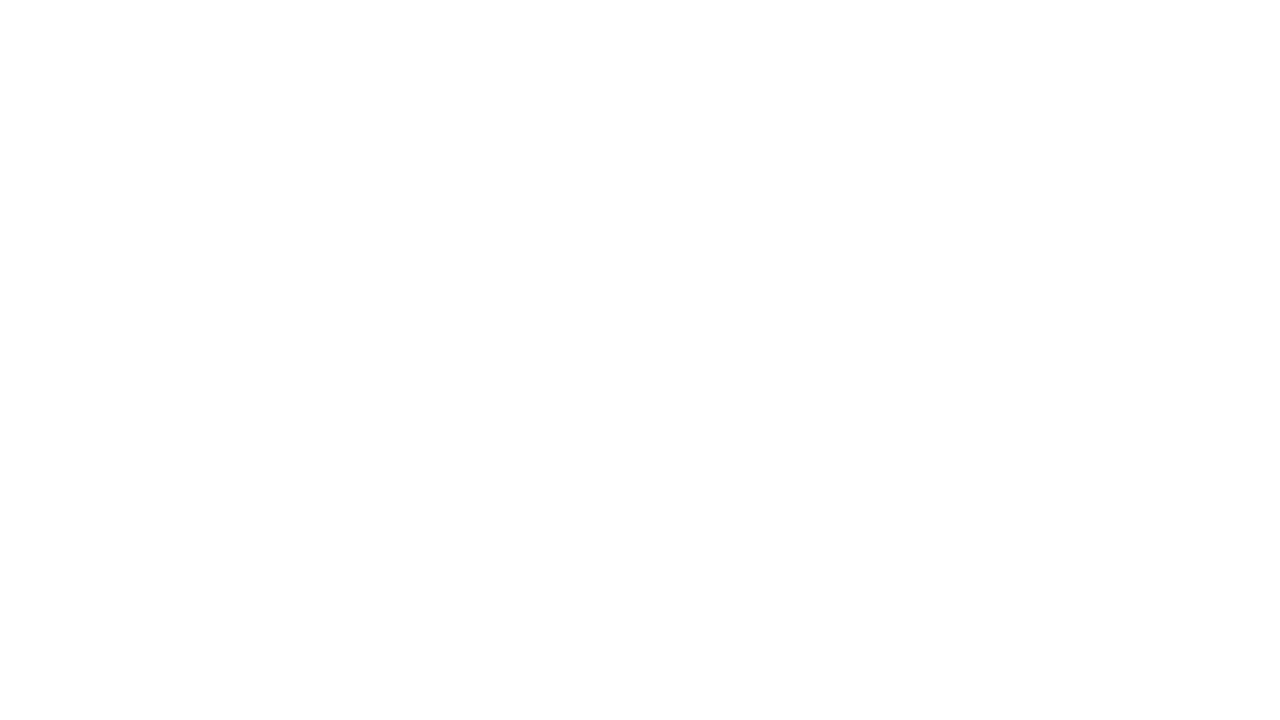